Tests mouse drag functionality by clicking and holding on a draggable element

Starting URL: https://awesomeqa.com/selenium/mouse_interaction.html

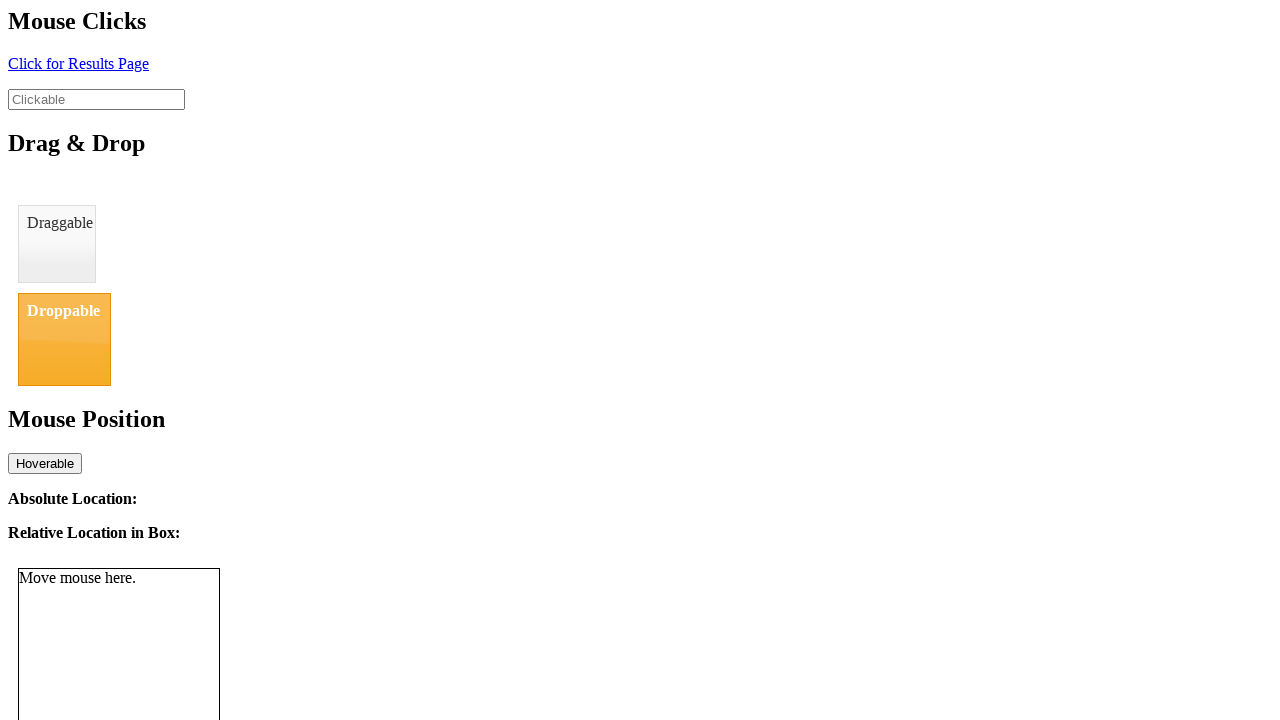

Located draggable element with id 'draggable'
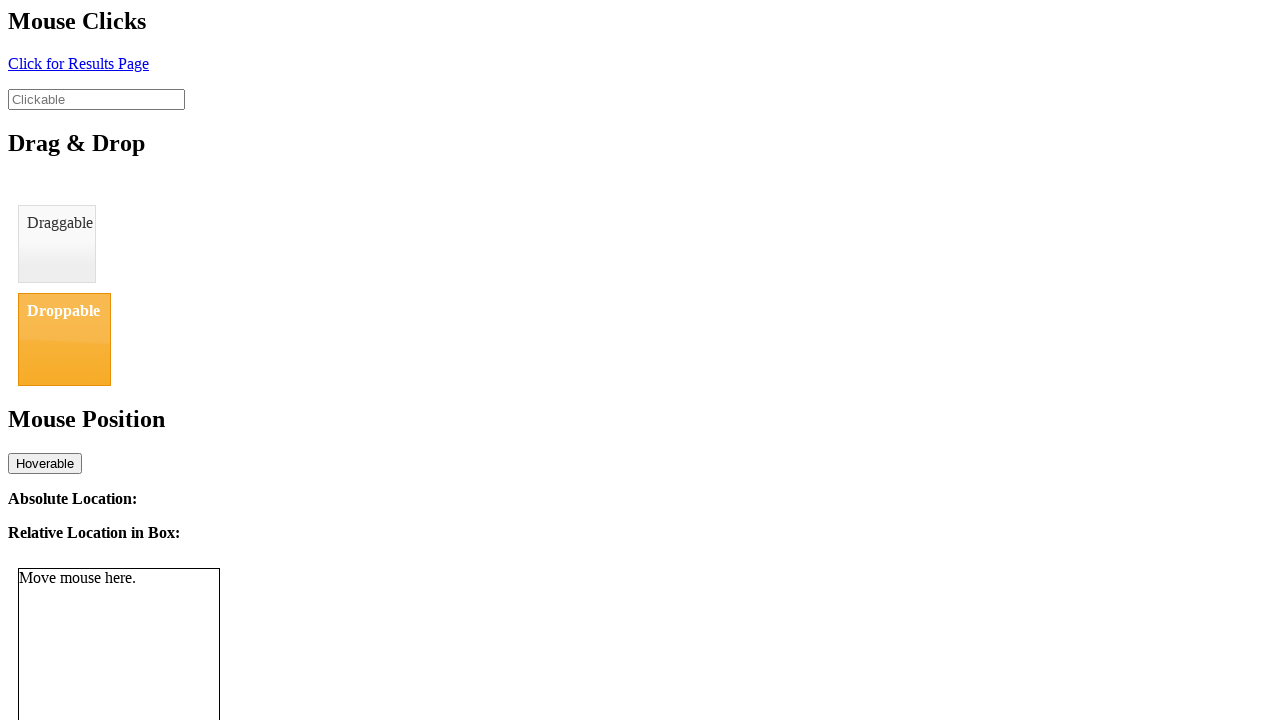

Draggable element became visible
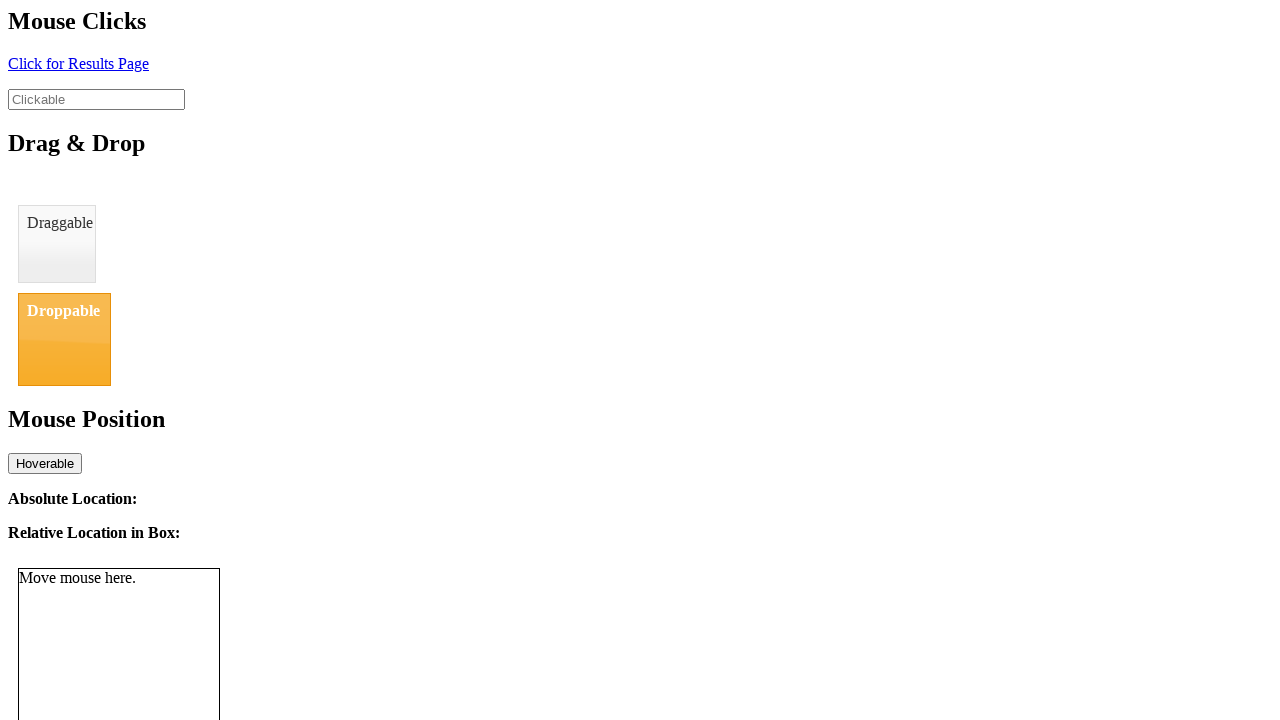

Hovered over draggable element at (57, 244) on #draggable
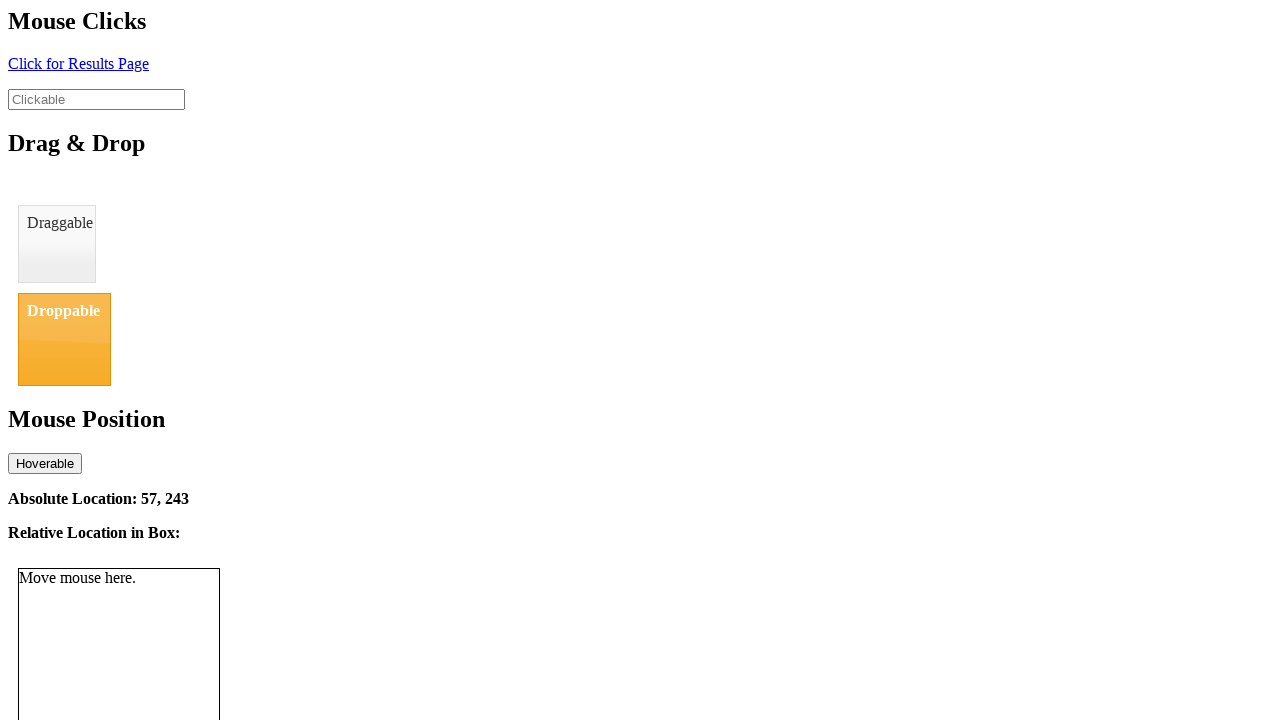

Mouse button pressed down on draggable element at (57, 244)
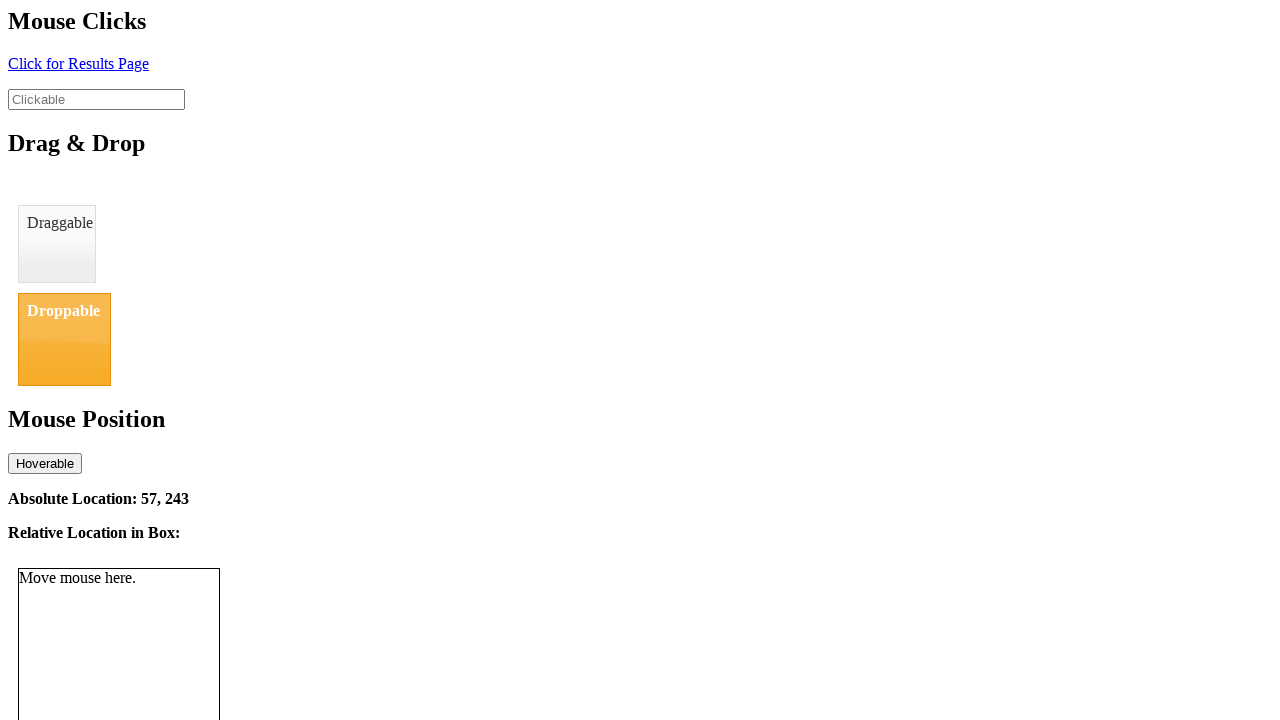

Waited 1 second while holding mouse button down
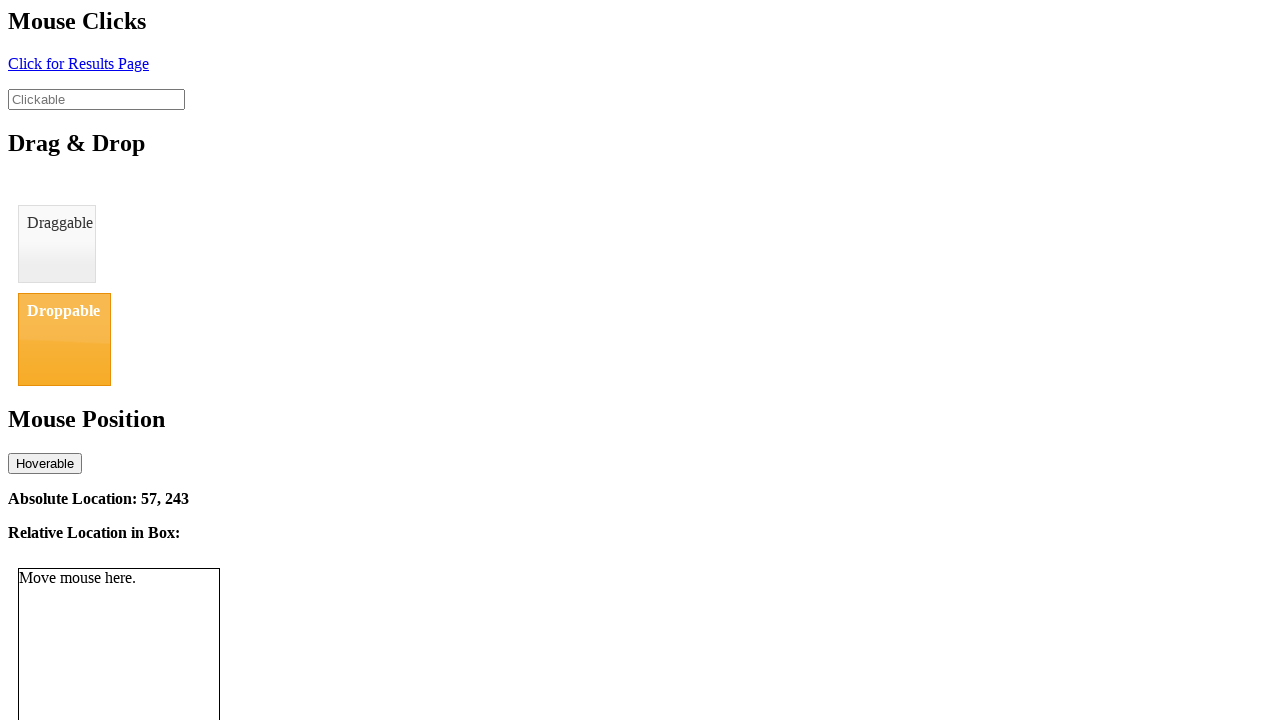

Released mouse button to complete drag action at (57, 244)
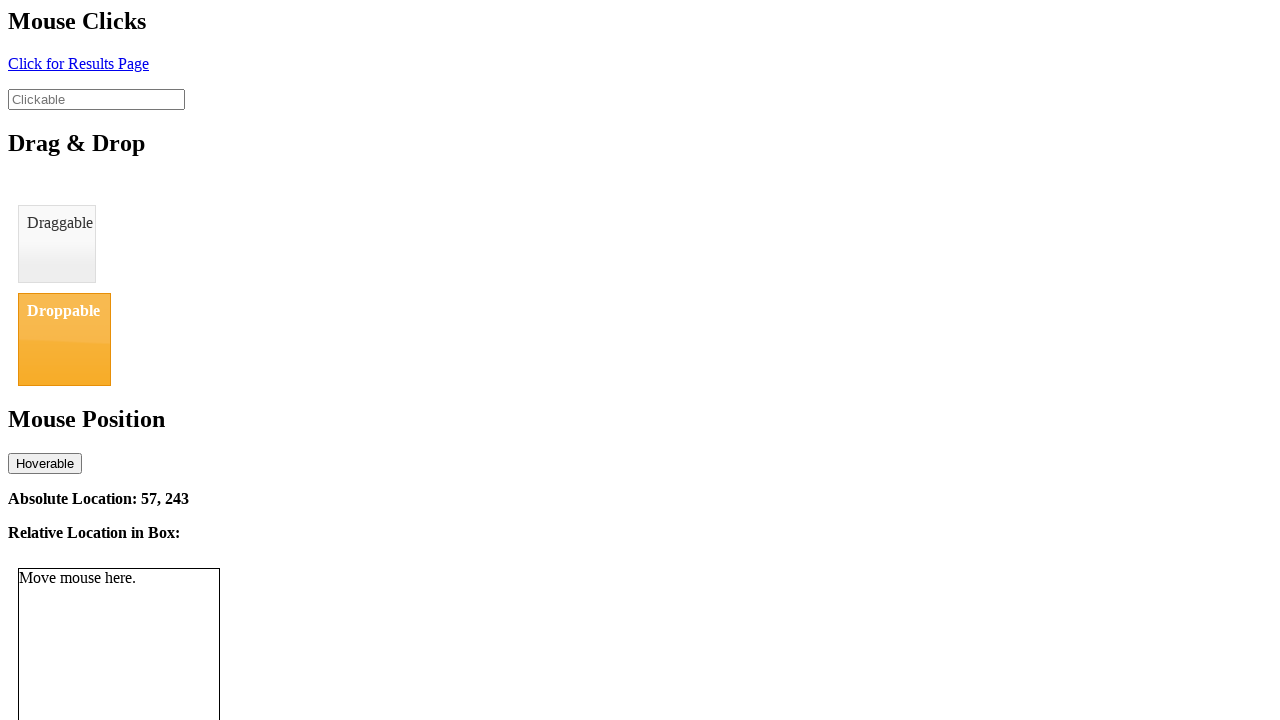

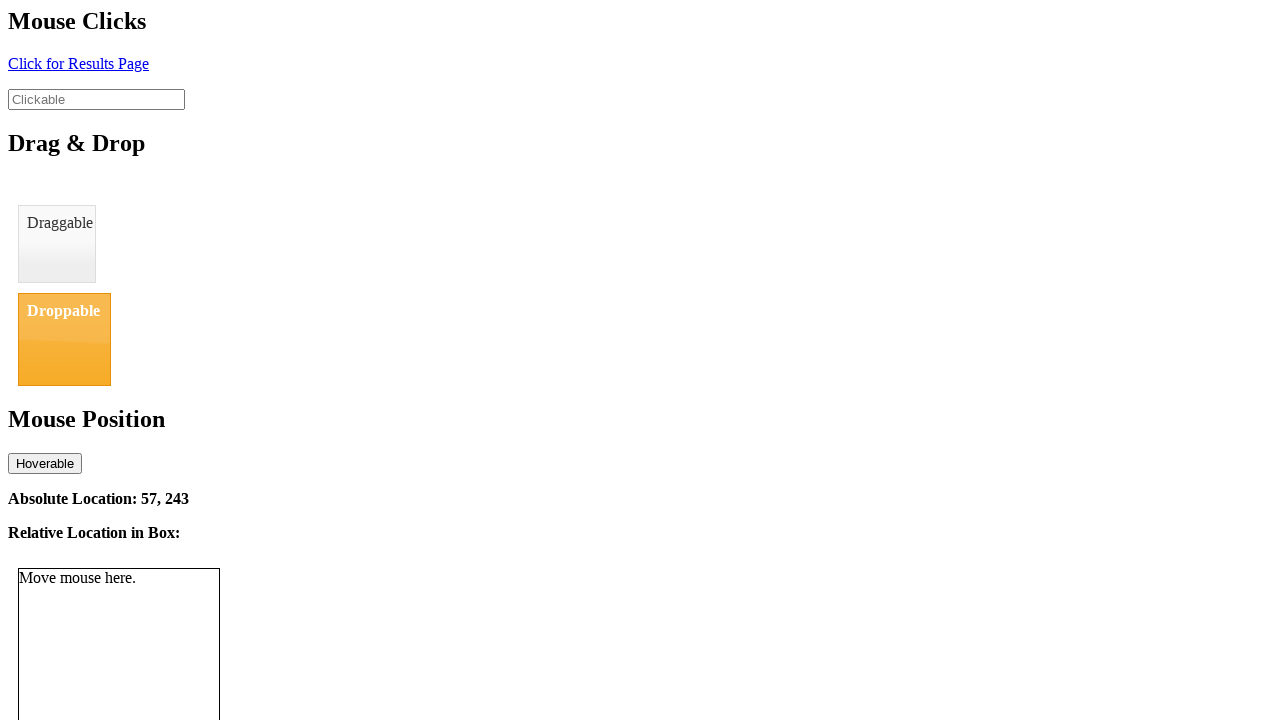